Tests the small modal dialog by clicking the button to open it and verifying the modal content text

Starting URL: https://demoqa.com/modal-dialogs

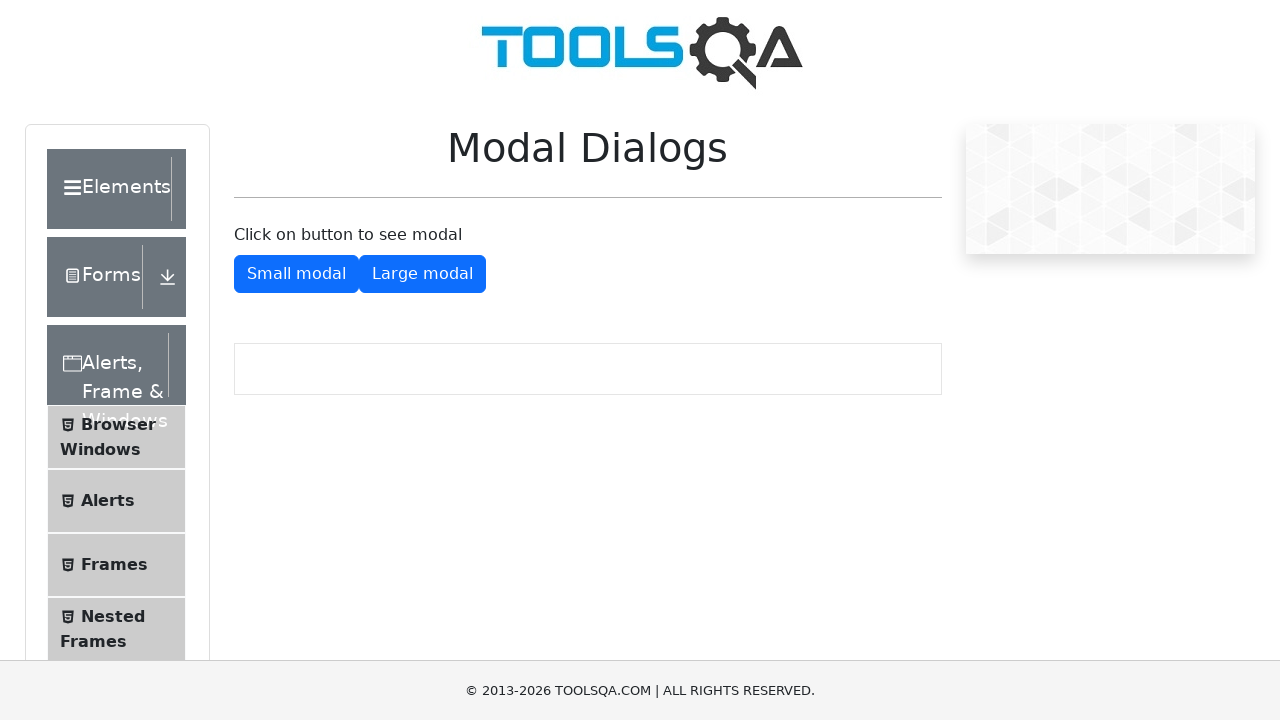

Clicked the button to open small modal at (296, 274) on #showSmallModal
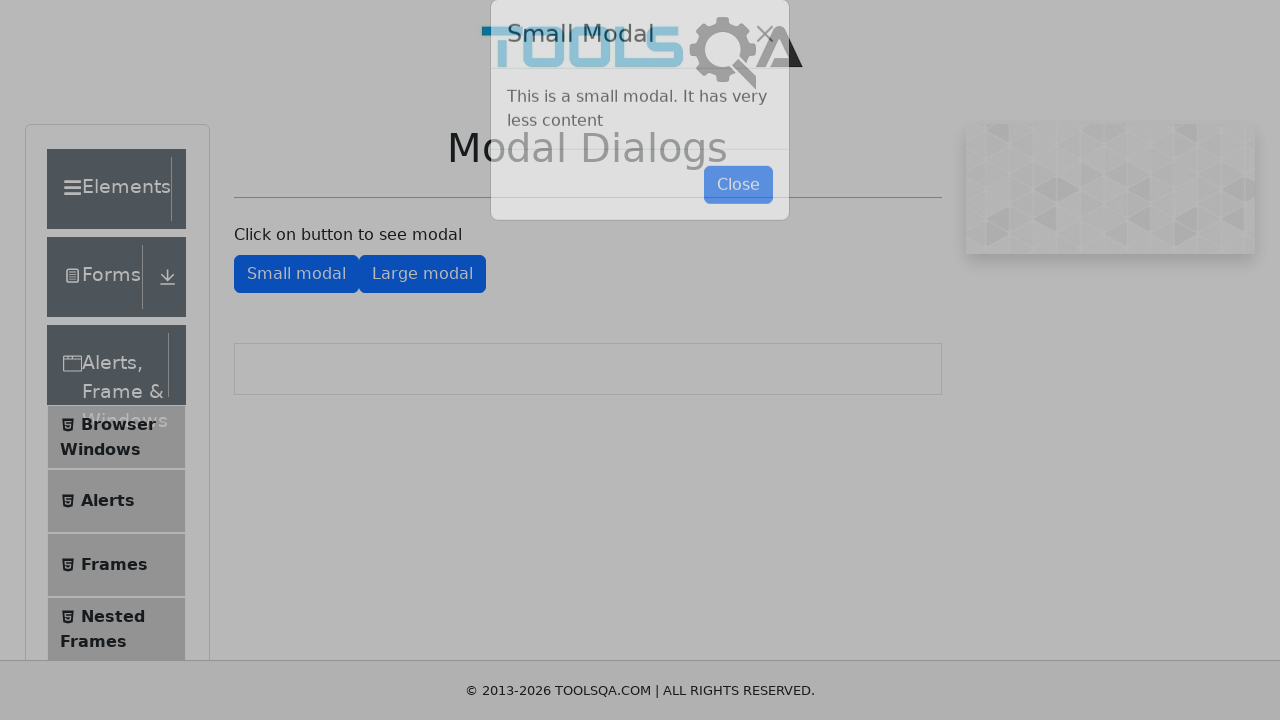

Small modal dialog appeared
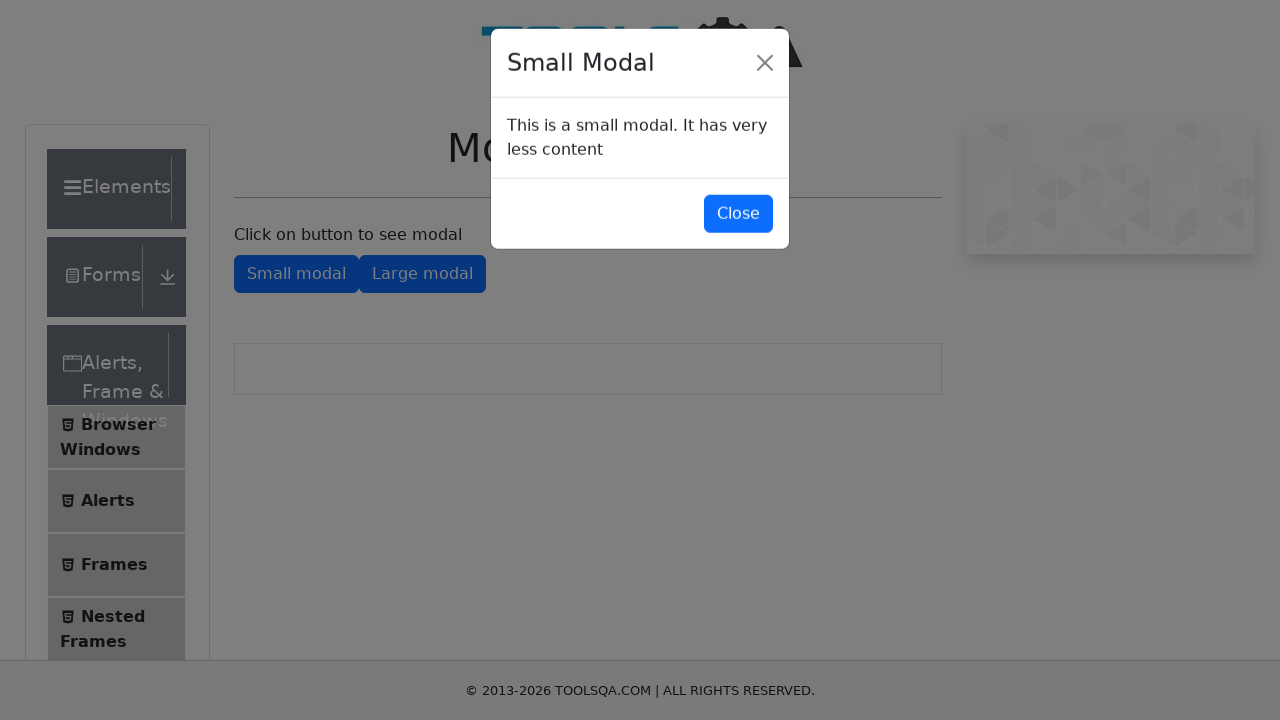

Modal body content is visible
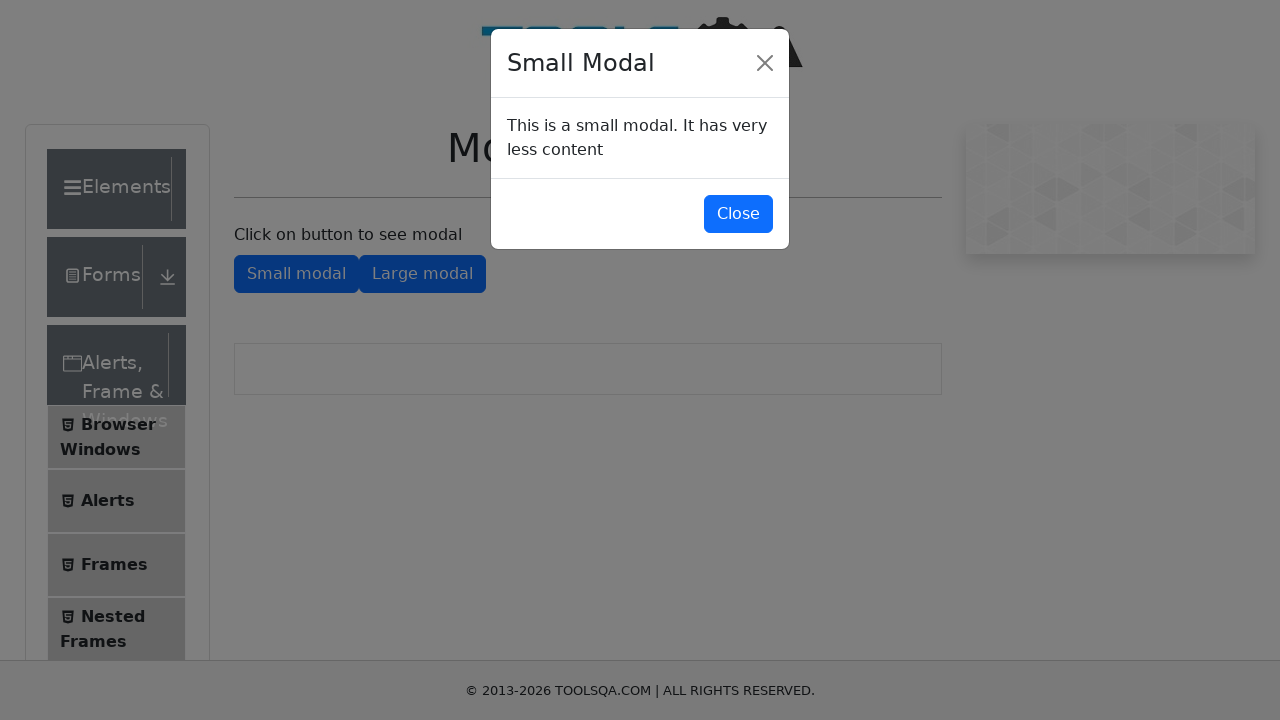

Clicked the close button to dismiss the modal at (738, 214) on #closeSmallModal
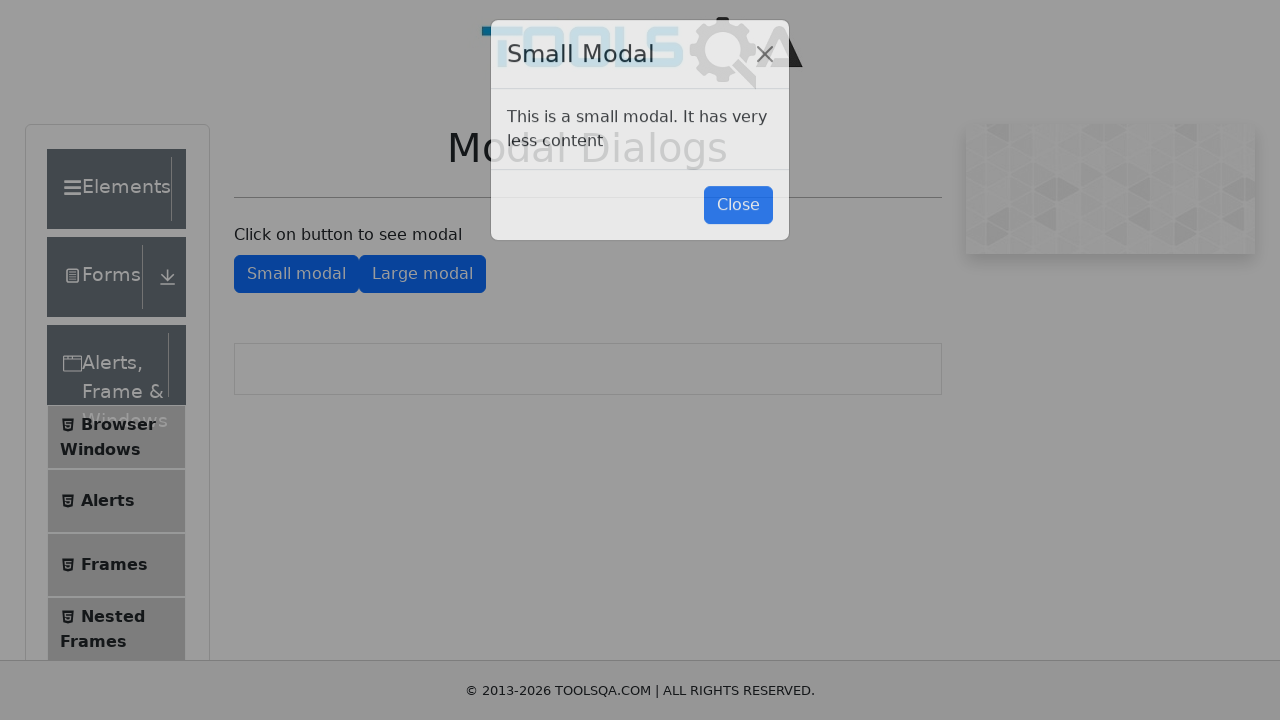

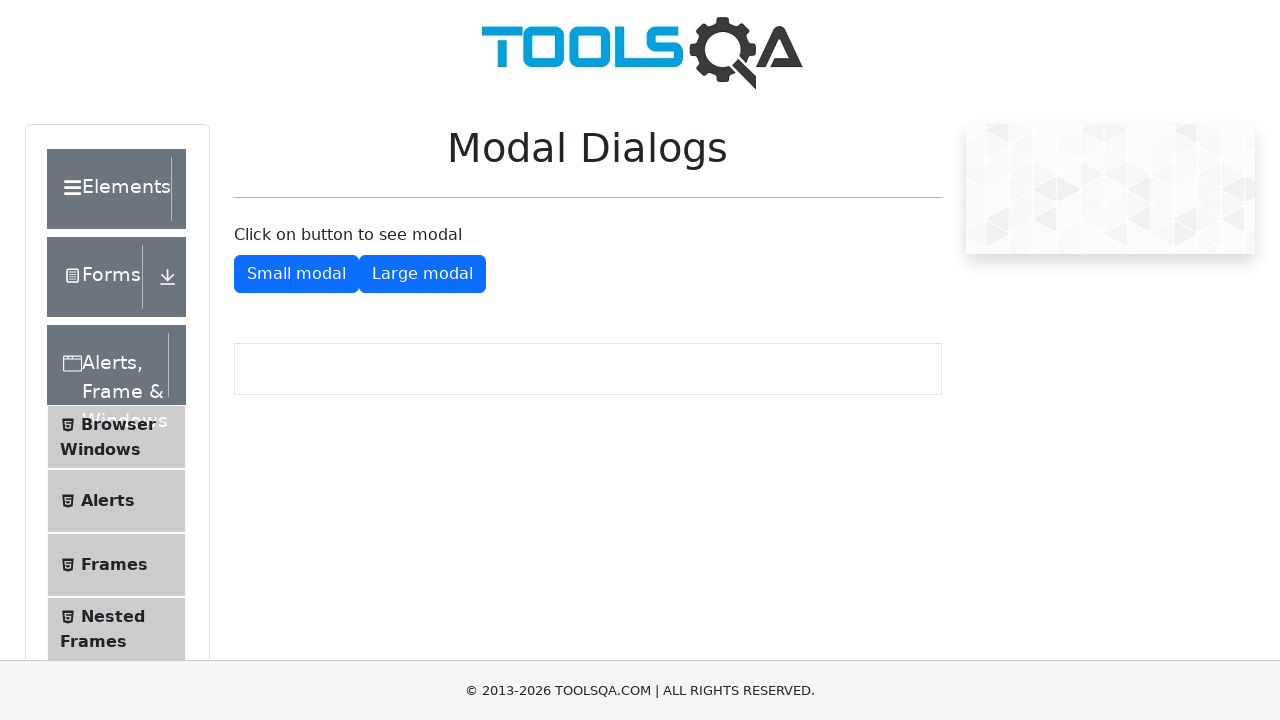